Tests filtering functionality on FirstCry e-commerce website by clicking on multiple filter options (likely size, age, and price filters) and scrolling to view filtered results.

Starting URL: https://www.firstcry.com/shirts/6/220?scat=220@~3518@@@@@@@@@1@0@20@@@@@@@@@@&gender=boy,unisex

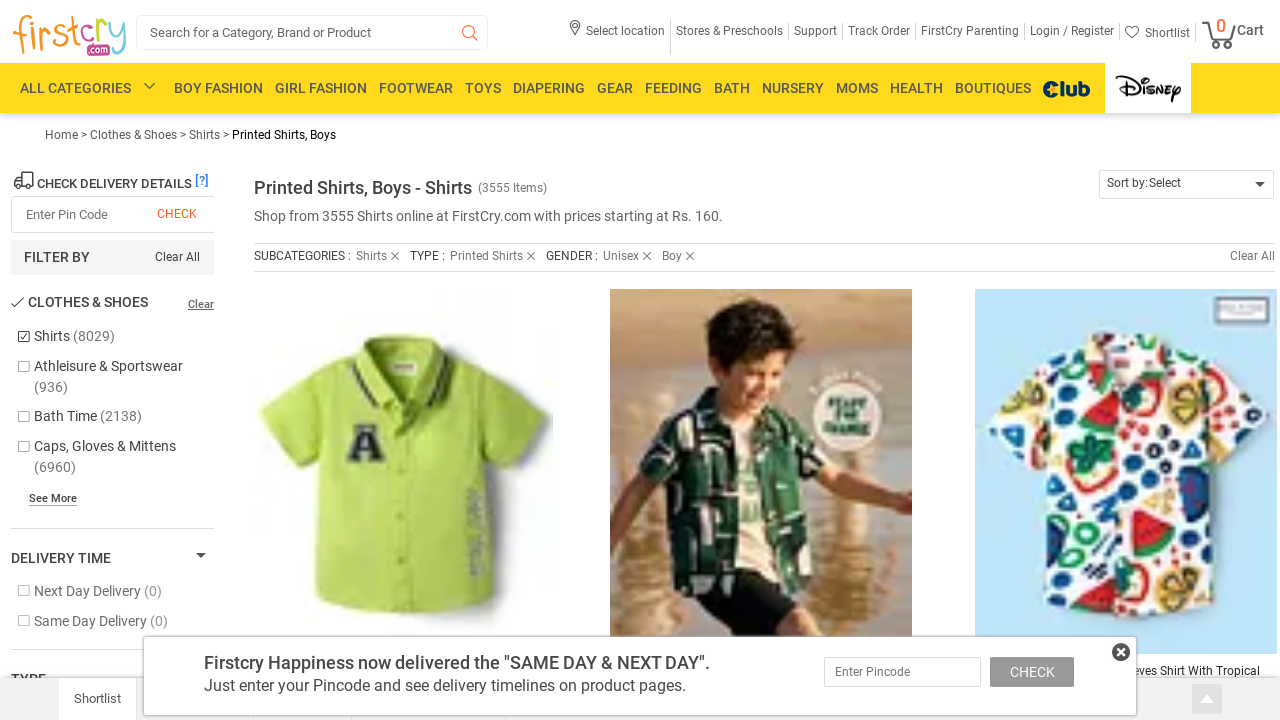

Clicked first filter option (size/category filter) at (23, 418) on xpath=/html/body/div[5]/div[2]/div/div[1]/div[2]/div[2]/div[1]/div[2]/div[2]/ul/
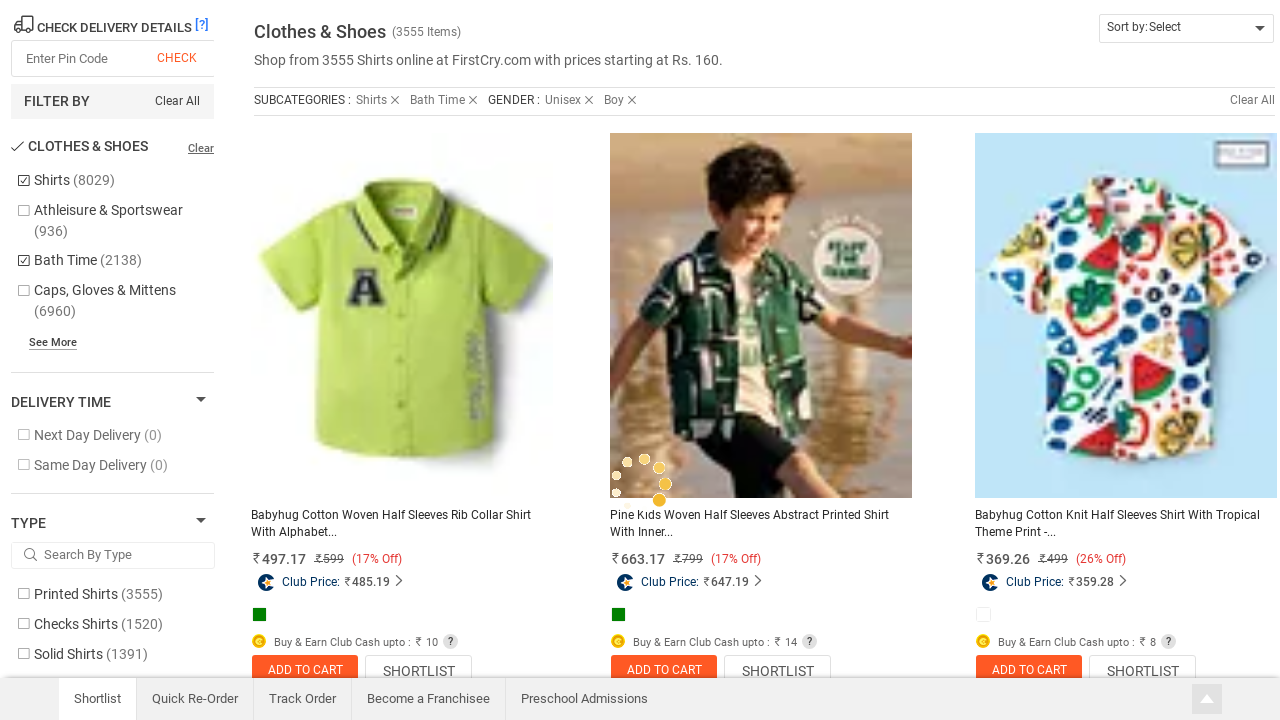

Clicked second filter option (age filter) at (71, 360) on xpath=//*[@id='fltagefrm']/div[2]/div[2]/ul/li[2]/a/div/span[1]
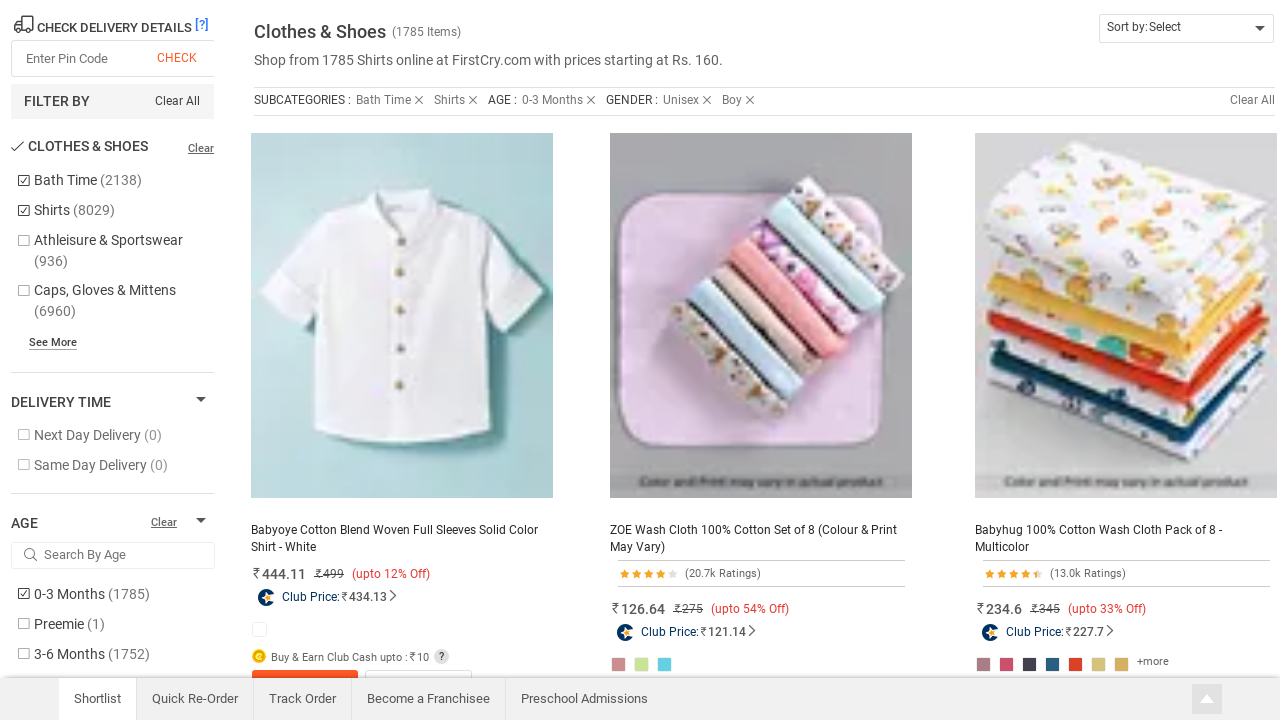

Scrolled down 850 pixels to view filtered results
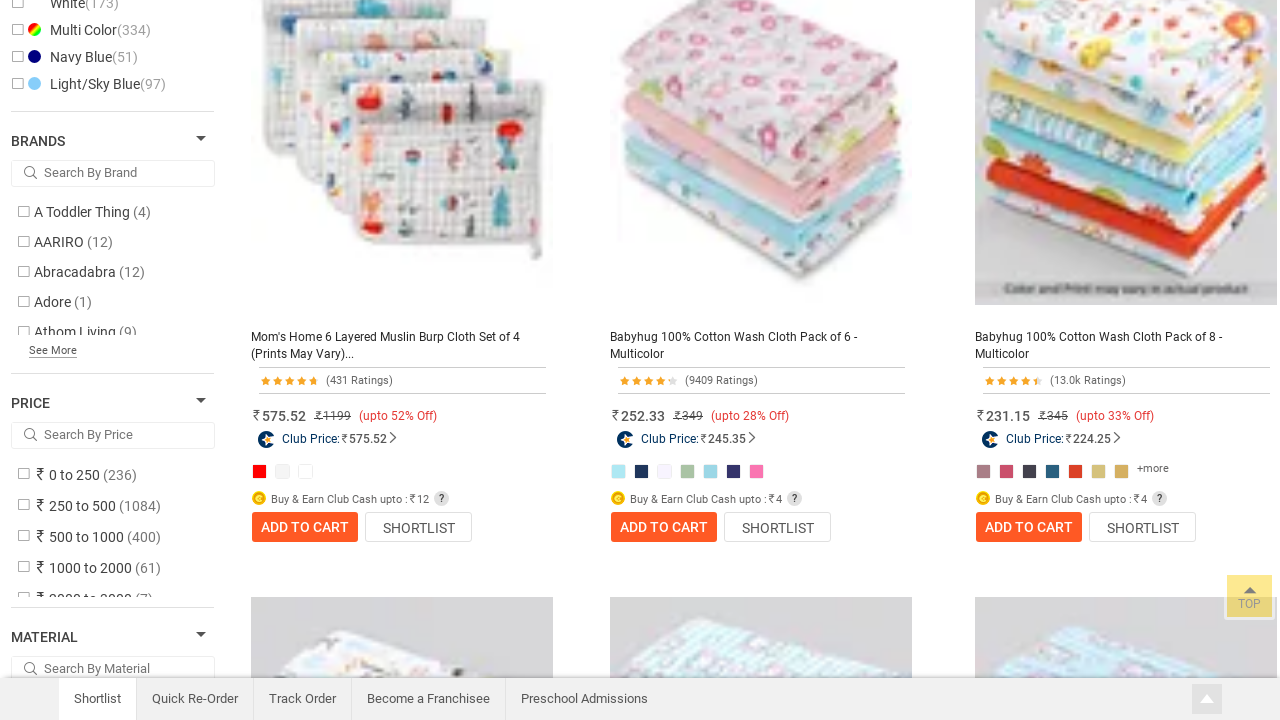

Clicked third filter option (price filter) at (40, 536) on xpath=//*[@id='fltmrp']/div[2]/div[2]/ul/li[3]/a/span[2]
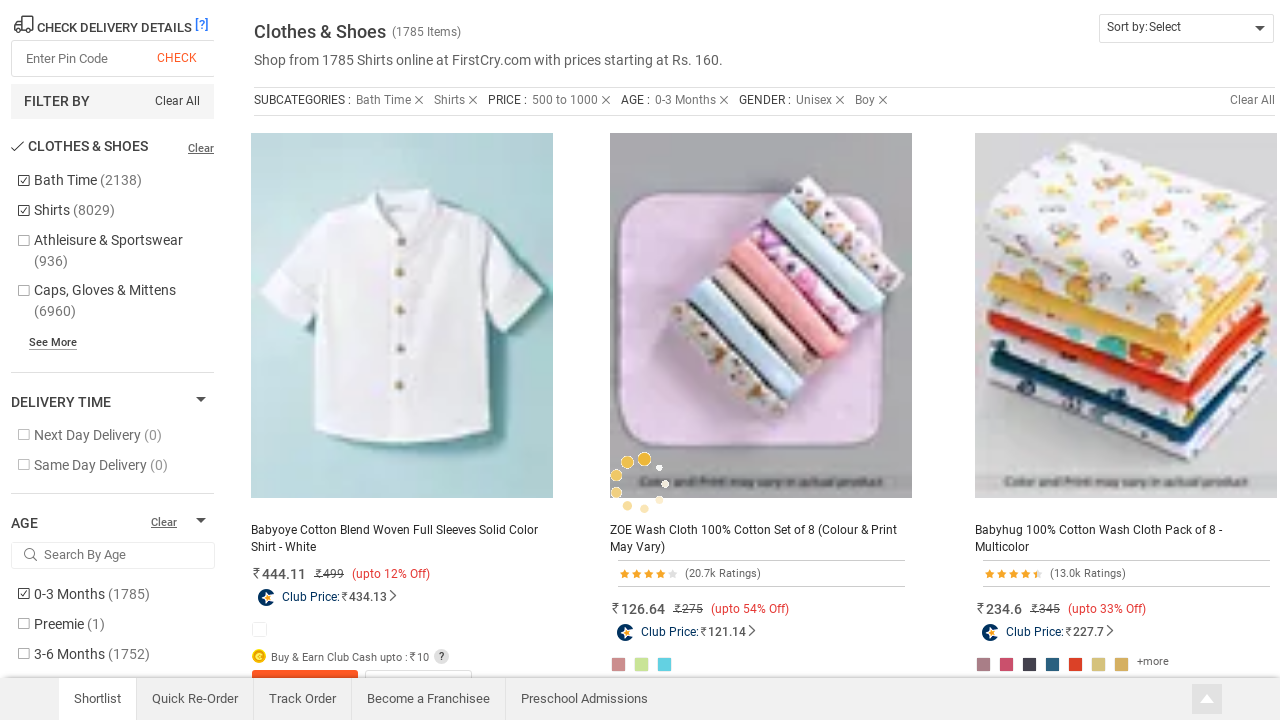

Waited 3 seconds for page to update with filtered results
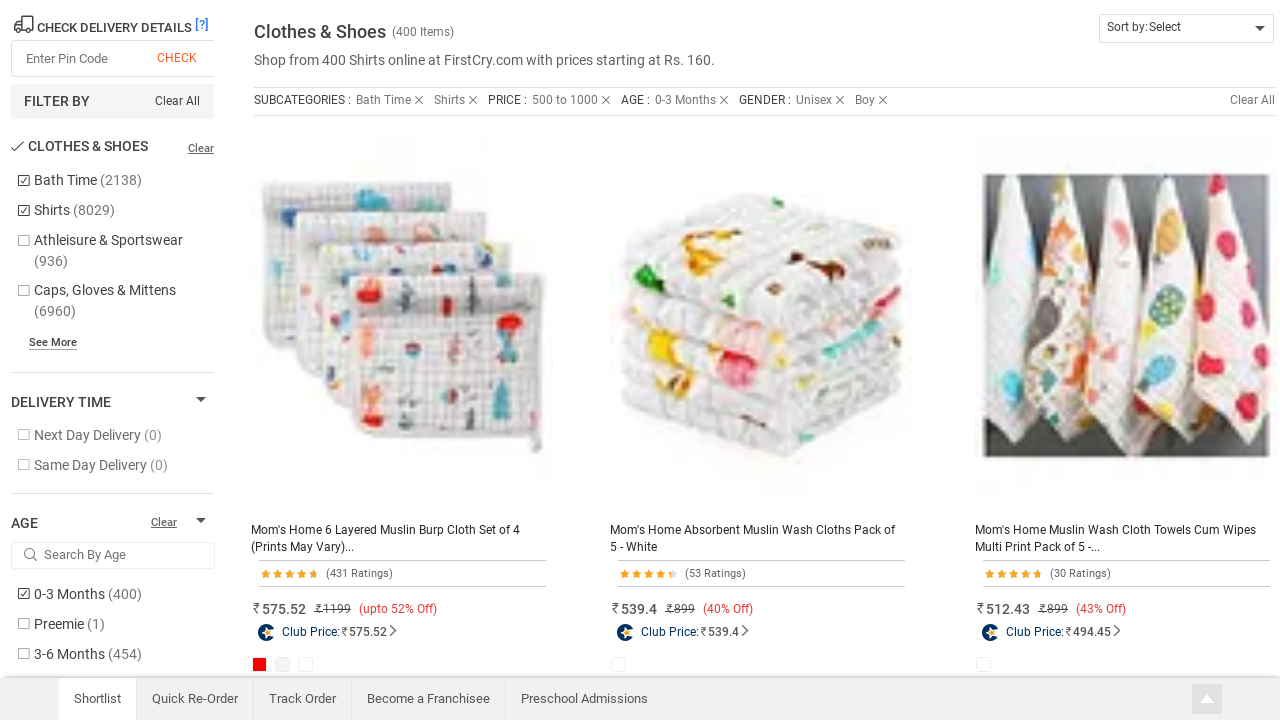

Reloaded page to verify filters are applied
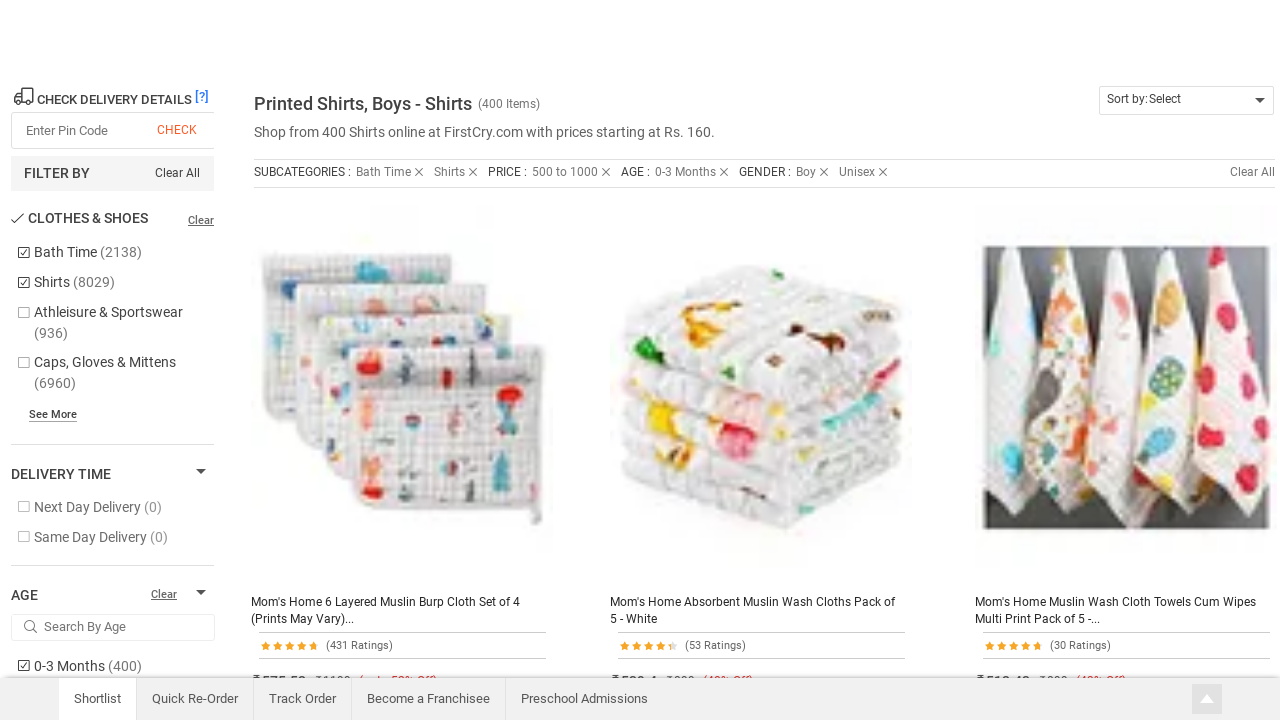

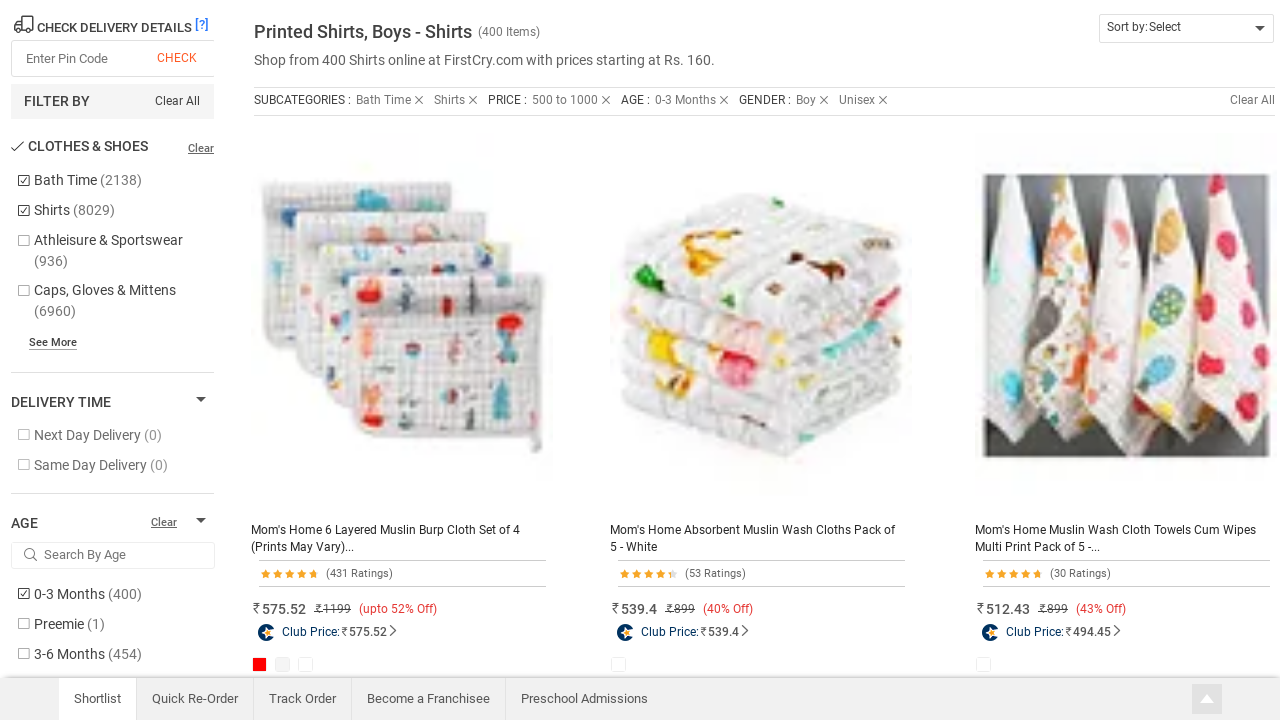